Tests answering a JavaScript prompt dialog by clicking a button and providing input text

Starting URL: https://kitchen.applitools.com/ingredients/alert

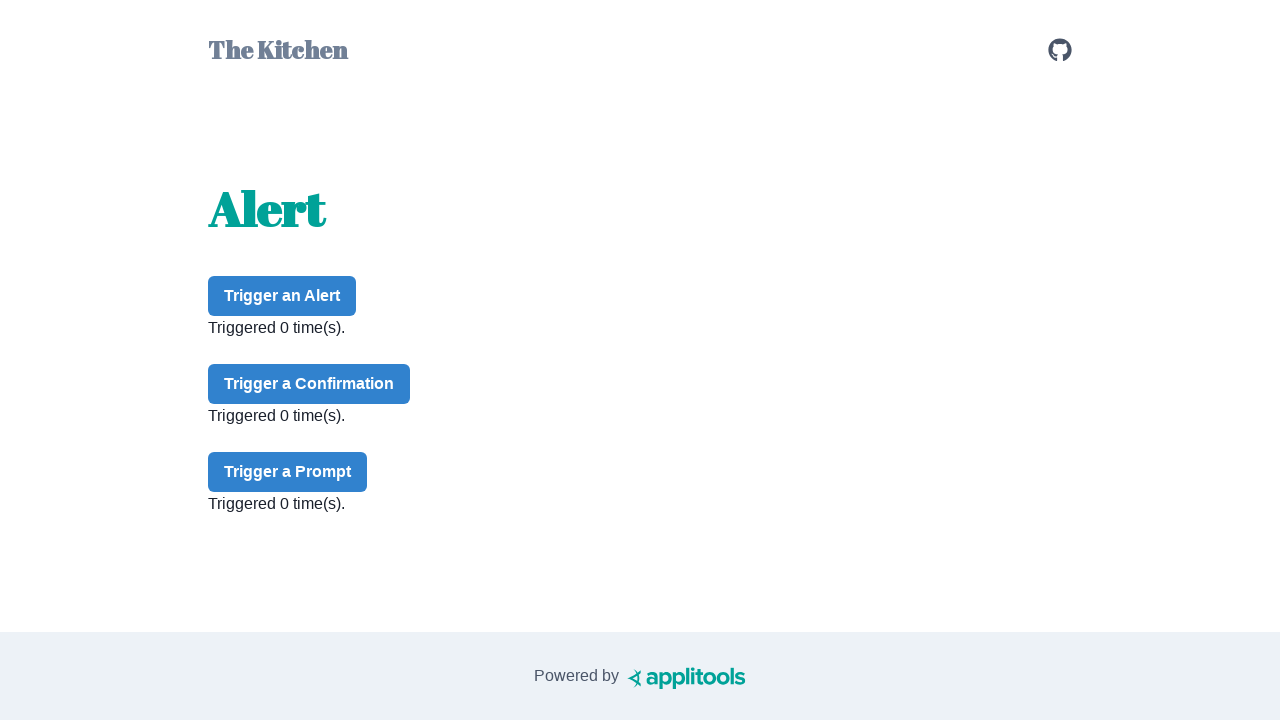

Set up dialog handler to accept prompt with text 'nachos'
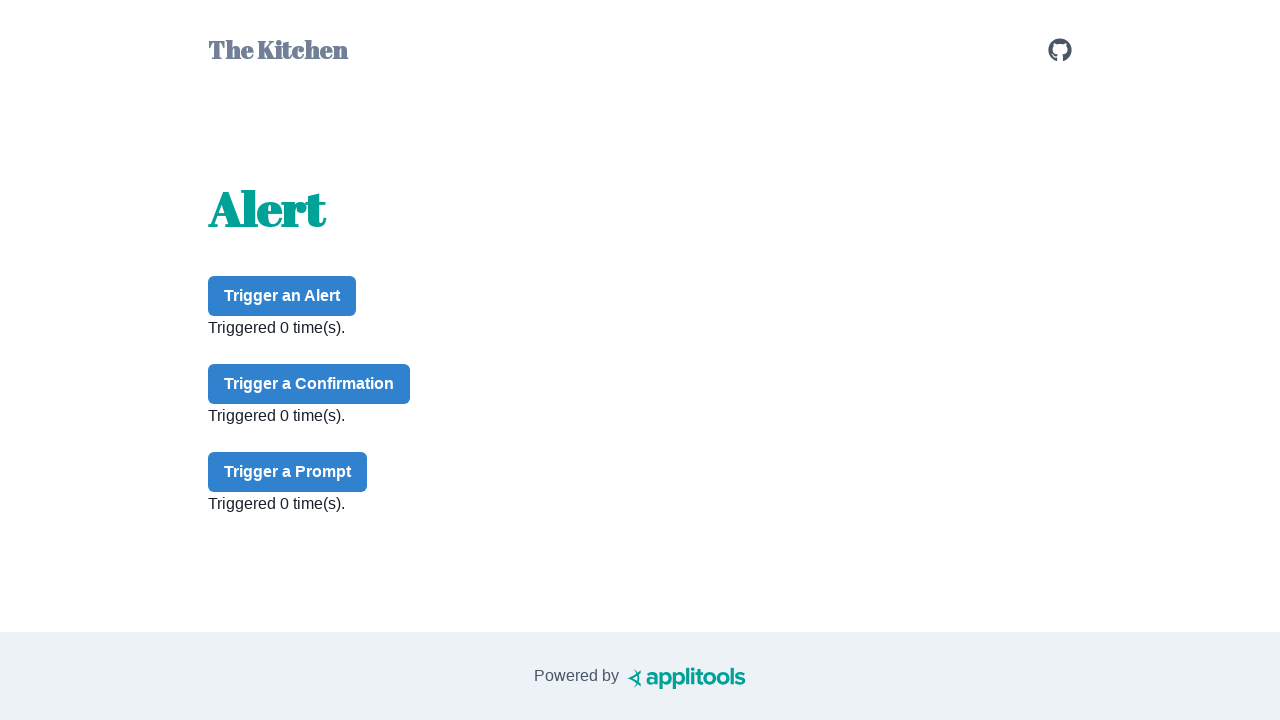

Clicked prompt button to trigger JavaScript prompt dialog at (288, 472) on #prompt-button
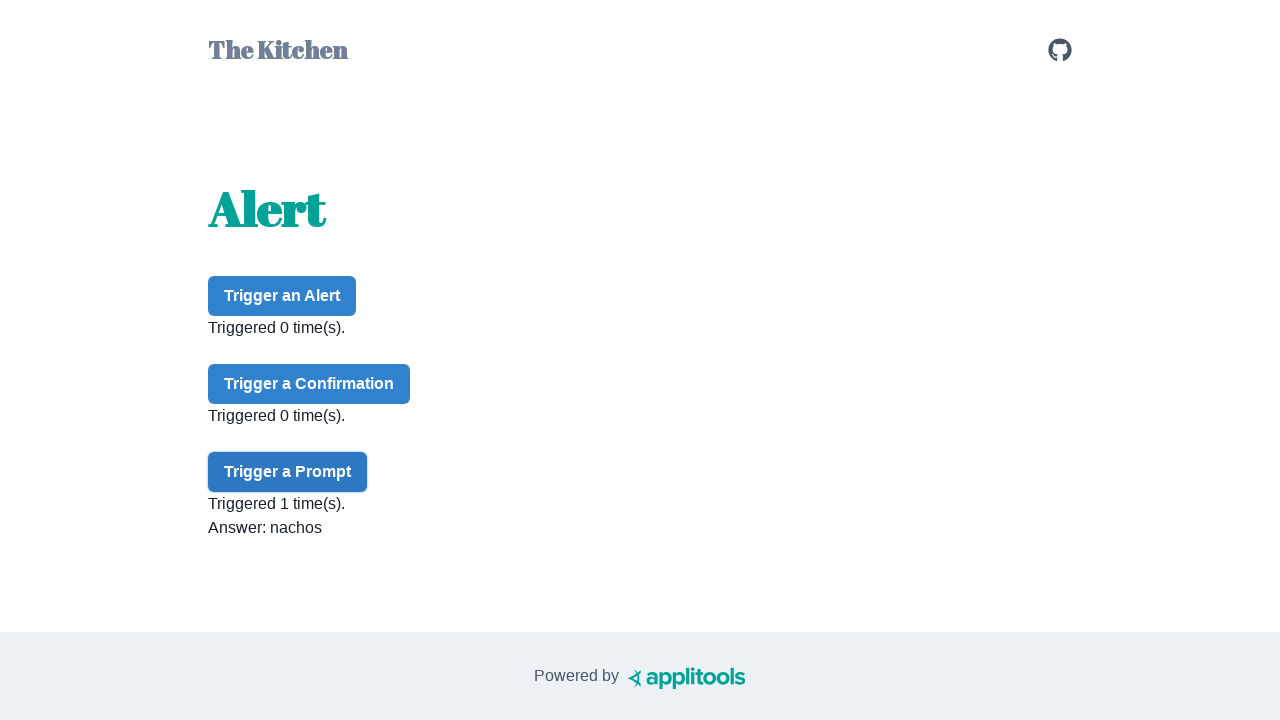

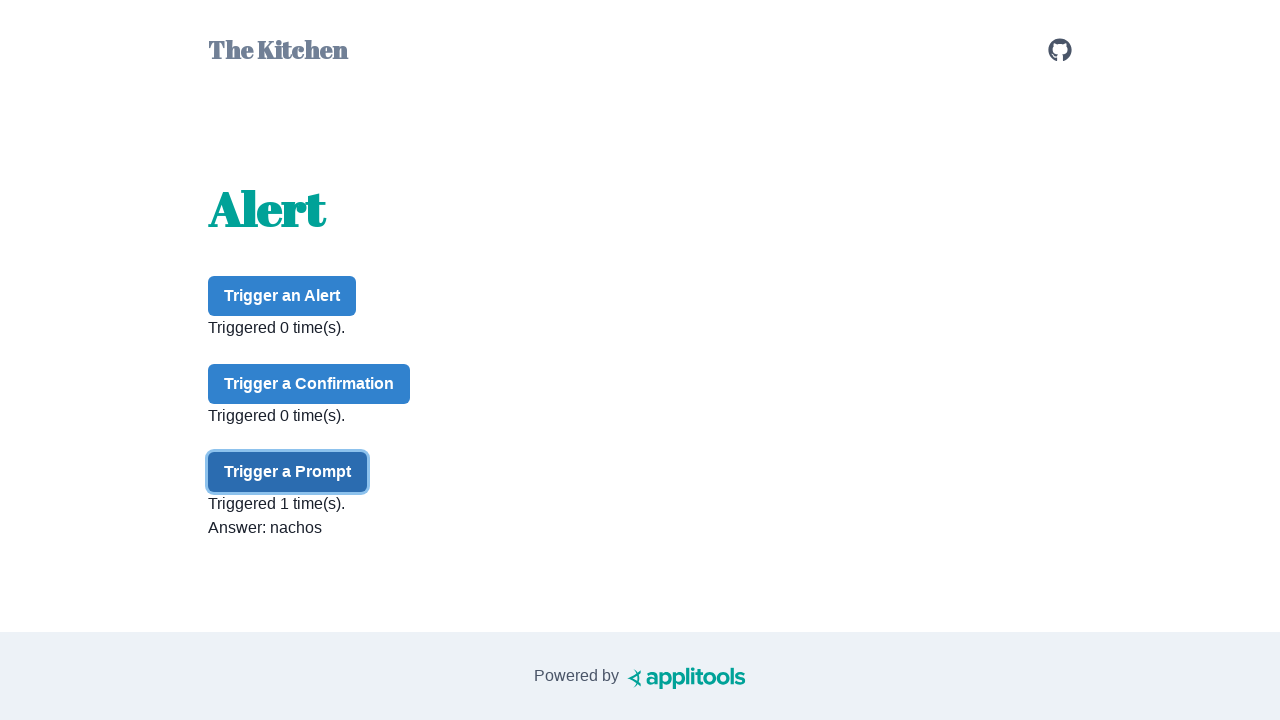